Tests hover functionality by navigating to the hovers page and hovering over each figure element to reveal hidden content

Starting URL: https://the-internet.herokuapp.com/

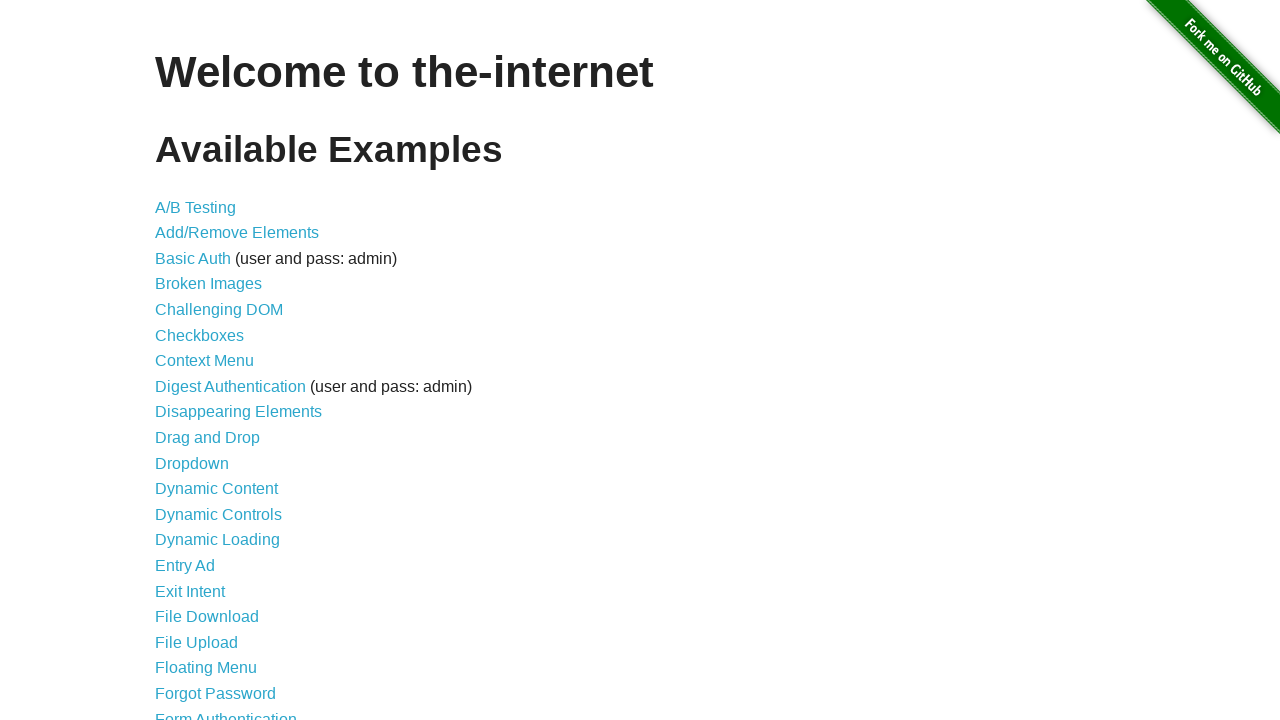

Clicked on the hovers link at (180, 360) on a[href="/hovers"]
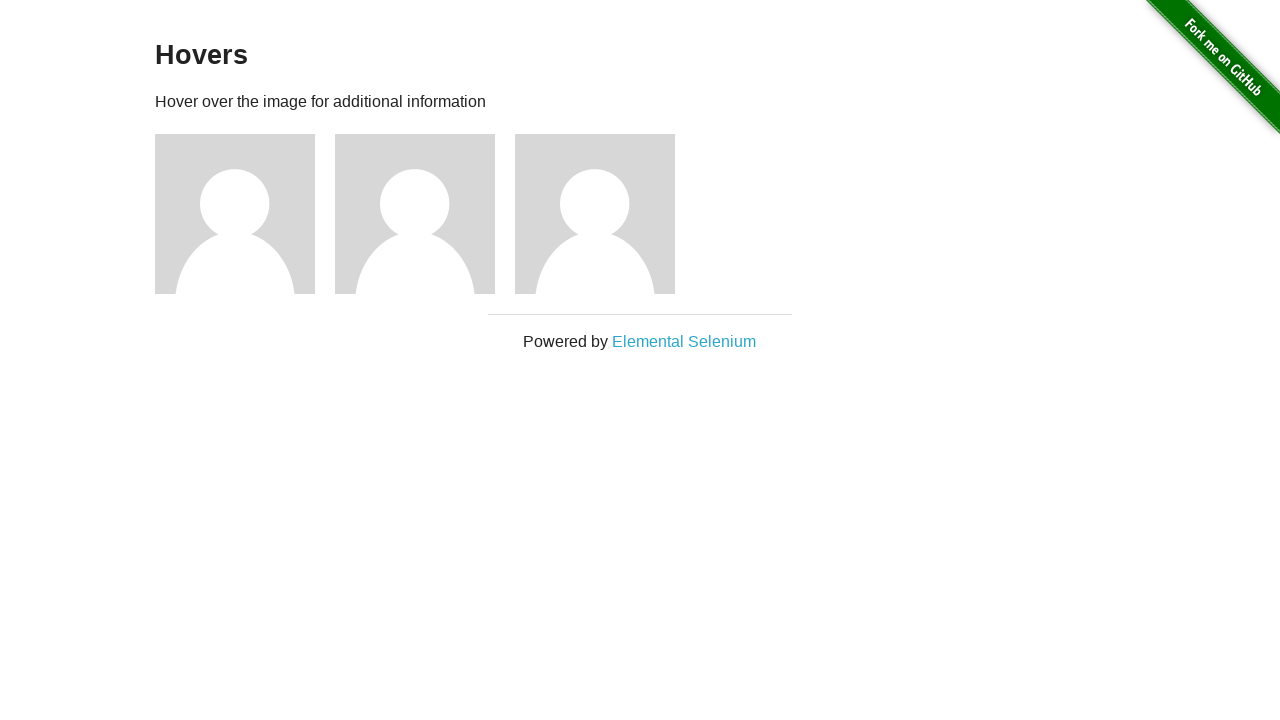

Located all figure elements on the hovers page
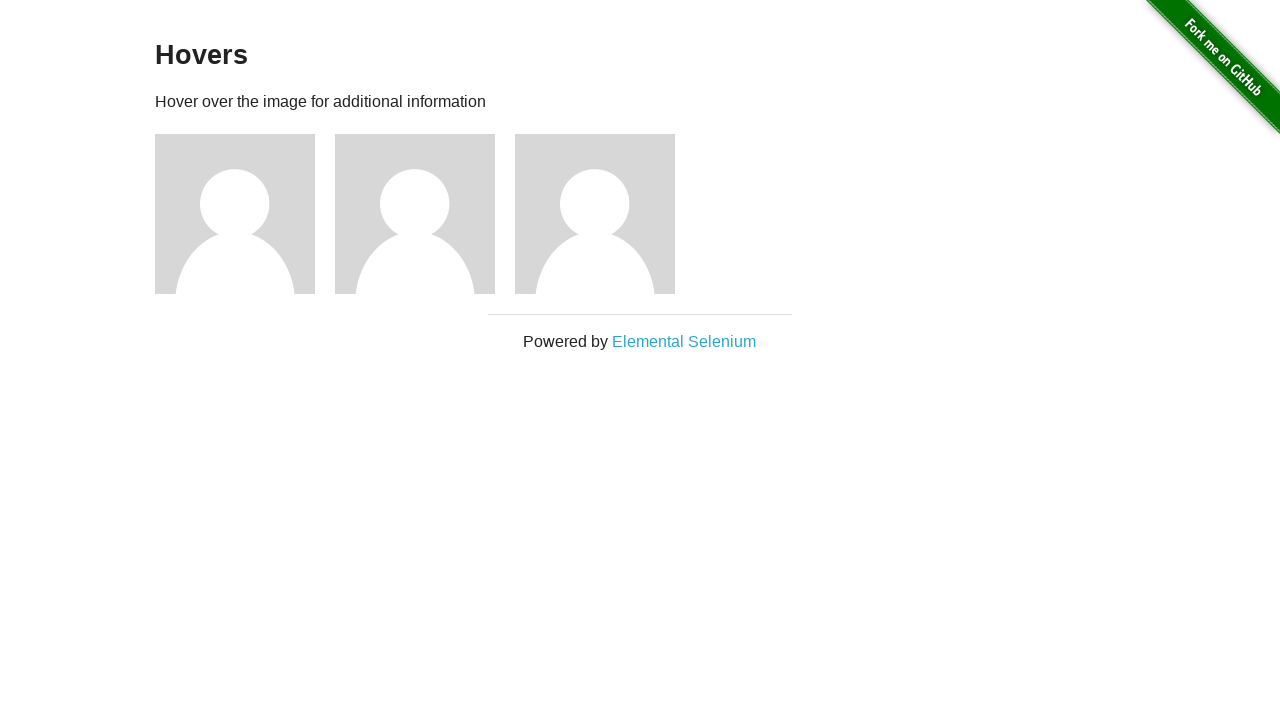

Hovered over a figure element to reveal hidden content at (245, 214) on div.figure >> nth=0
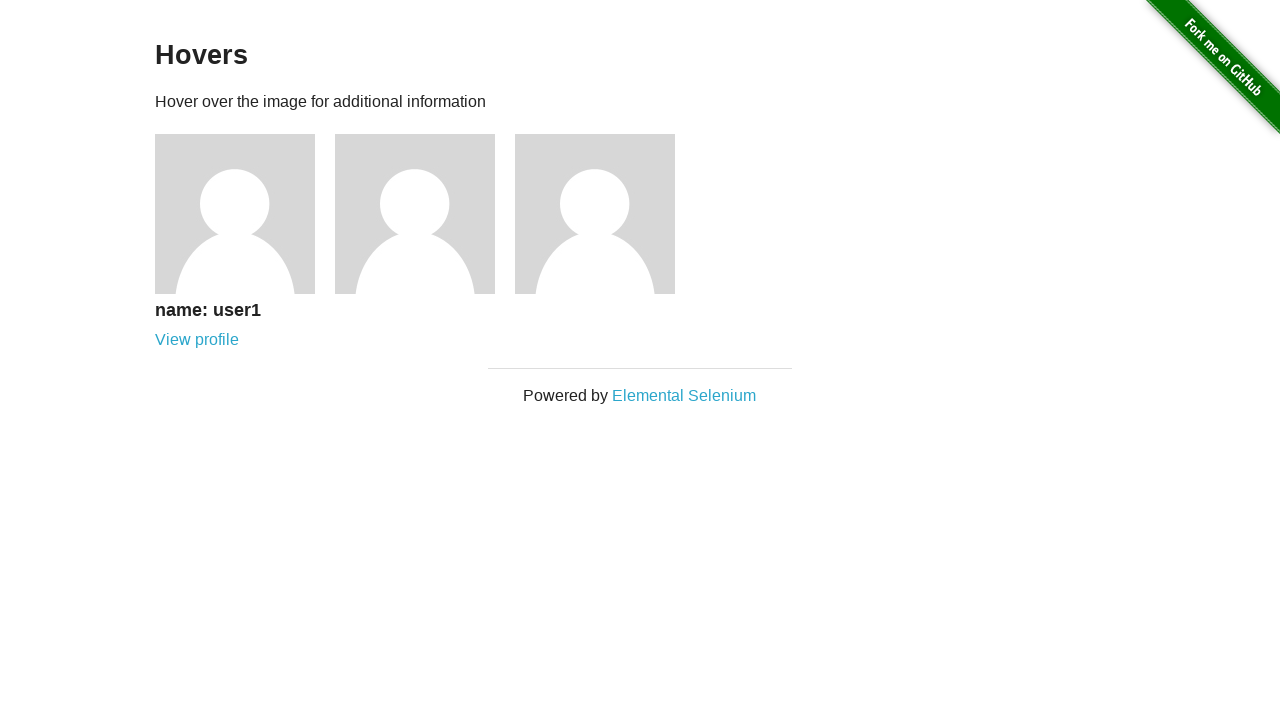

Waited for hover effect to complete
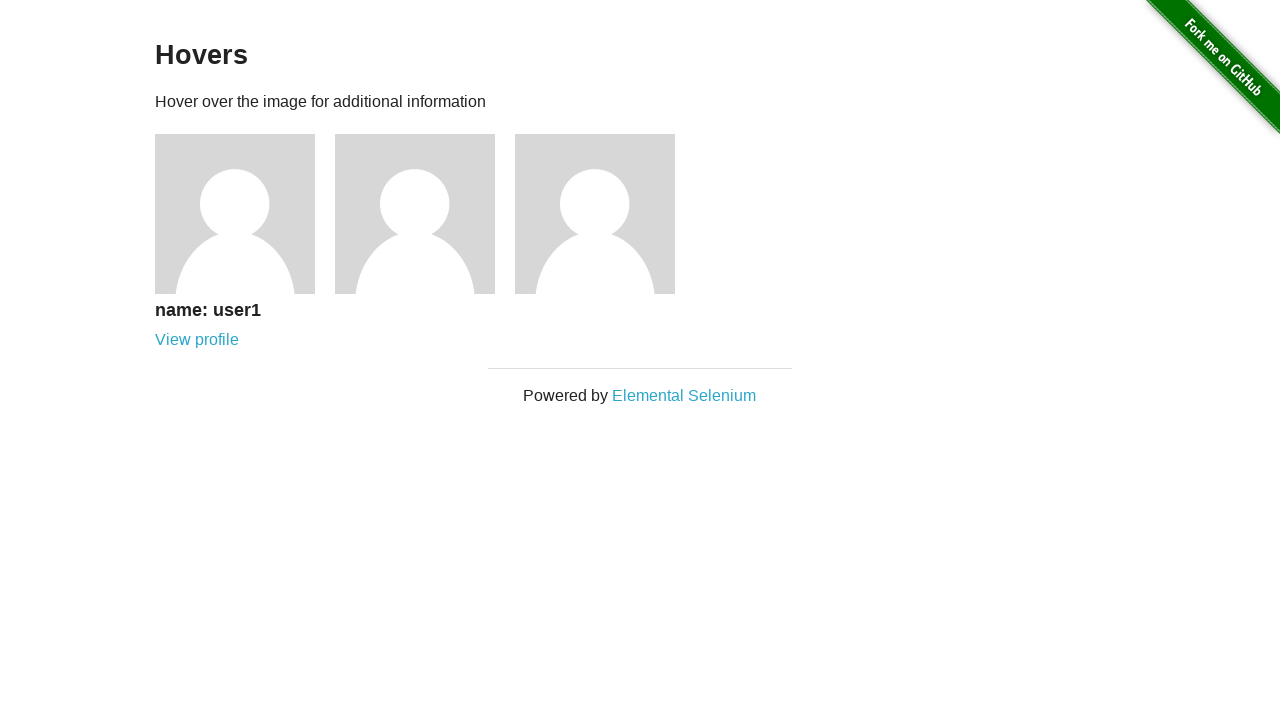

Hovered over a figure element to reveal hidden content at (425, 214) on div.figure >> nth=1
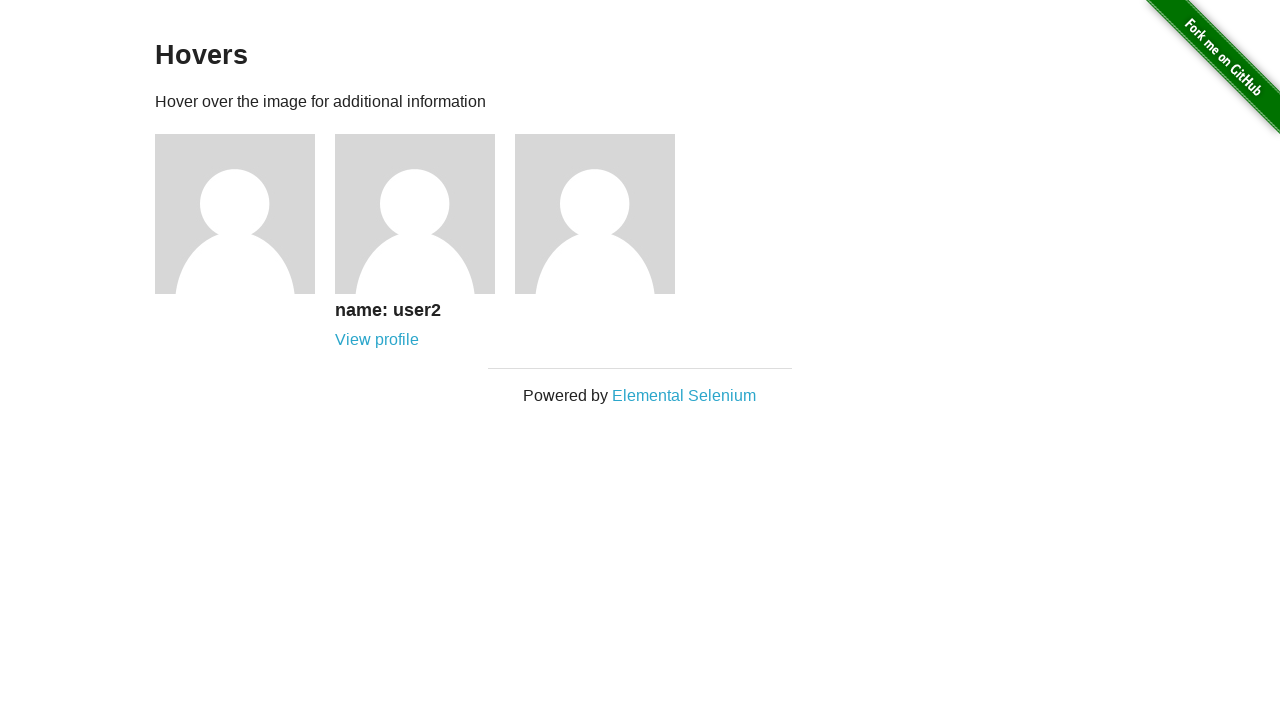

Waited for hover effect to complete
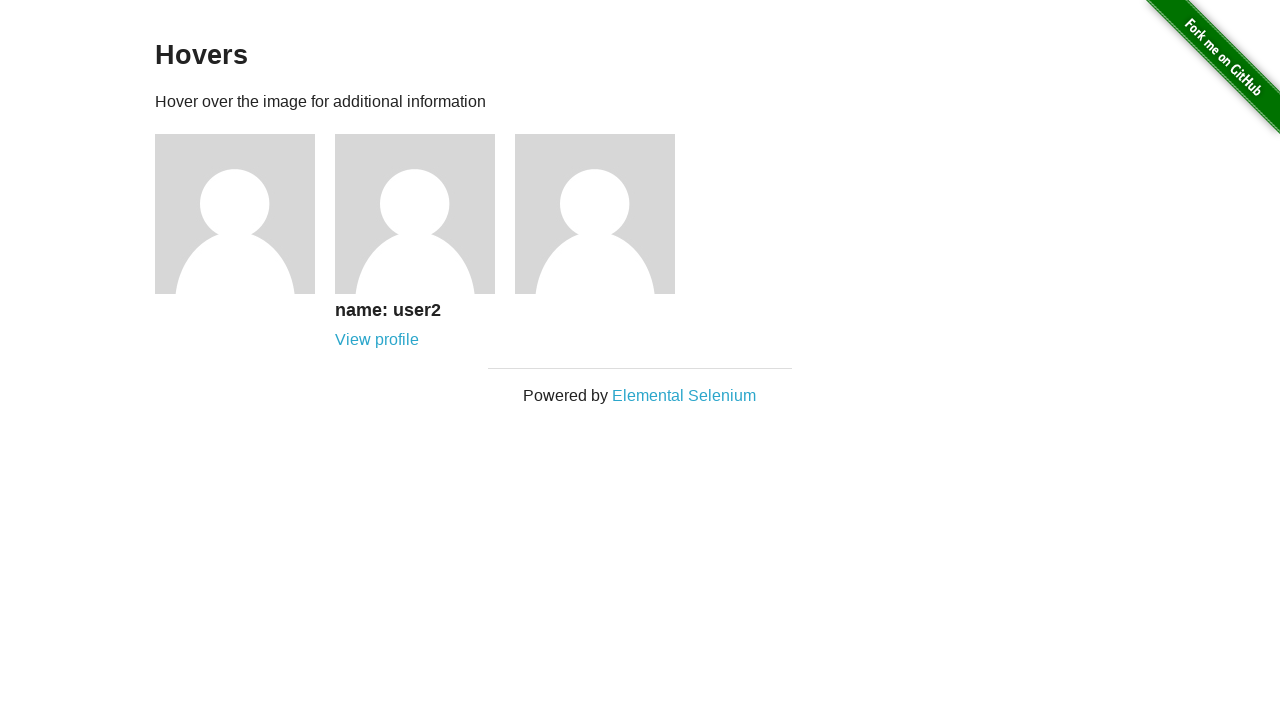

Hovered over a figure element to reveal hidden content at (605, 214) on div.figure >> nth=2
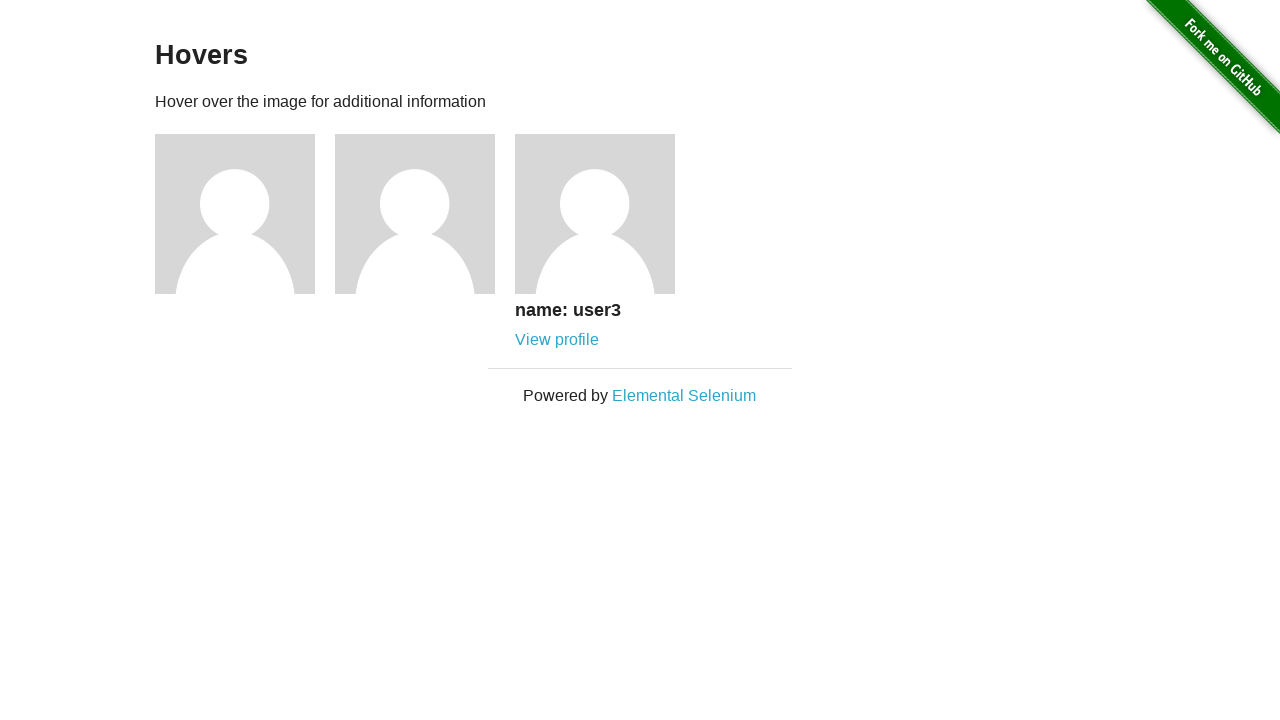

Waited for hover effect to complete
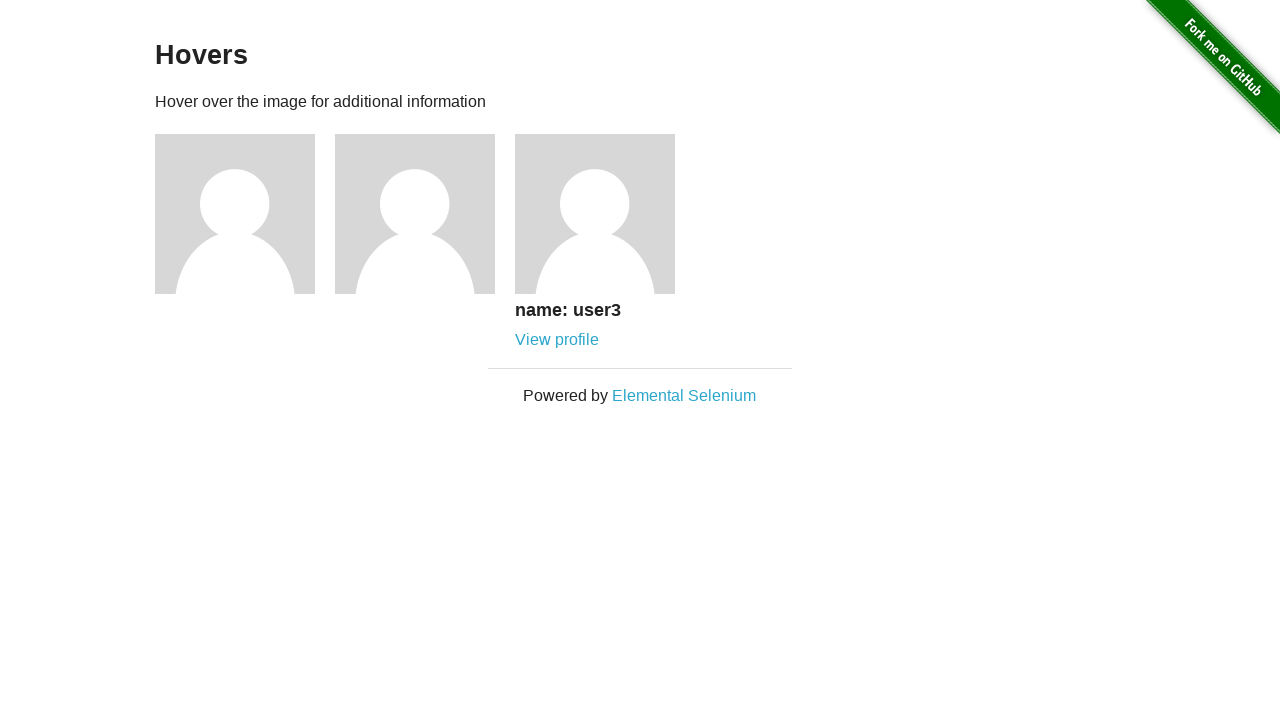

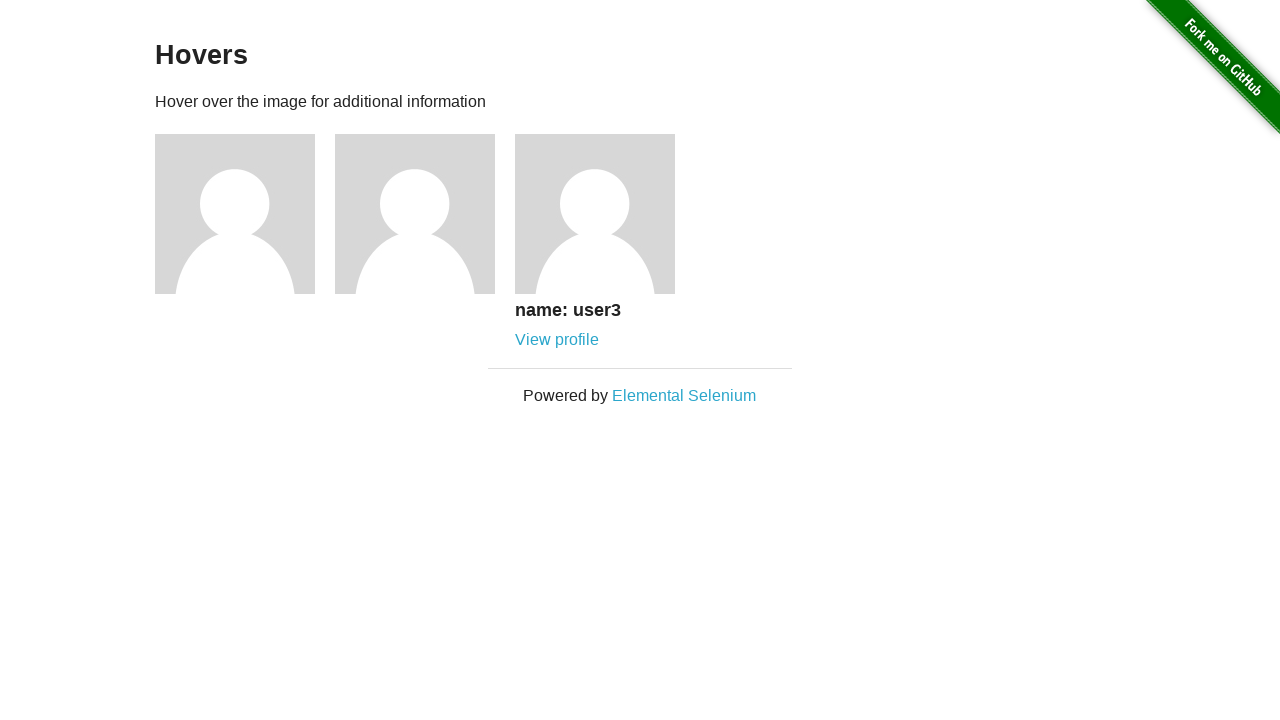